Tests multi-select functionality by holding Ctrl/Cmd key and clicking on non-consecutive items

Starting URL: https://automationfc.github.io/jquery-selectable/

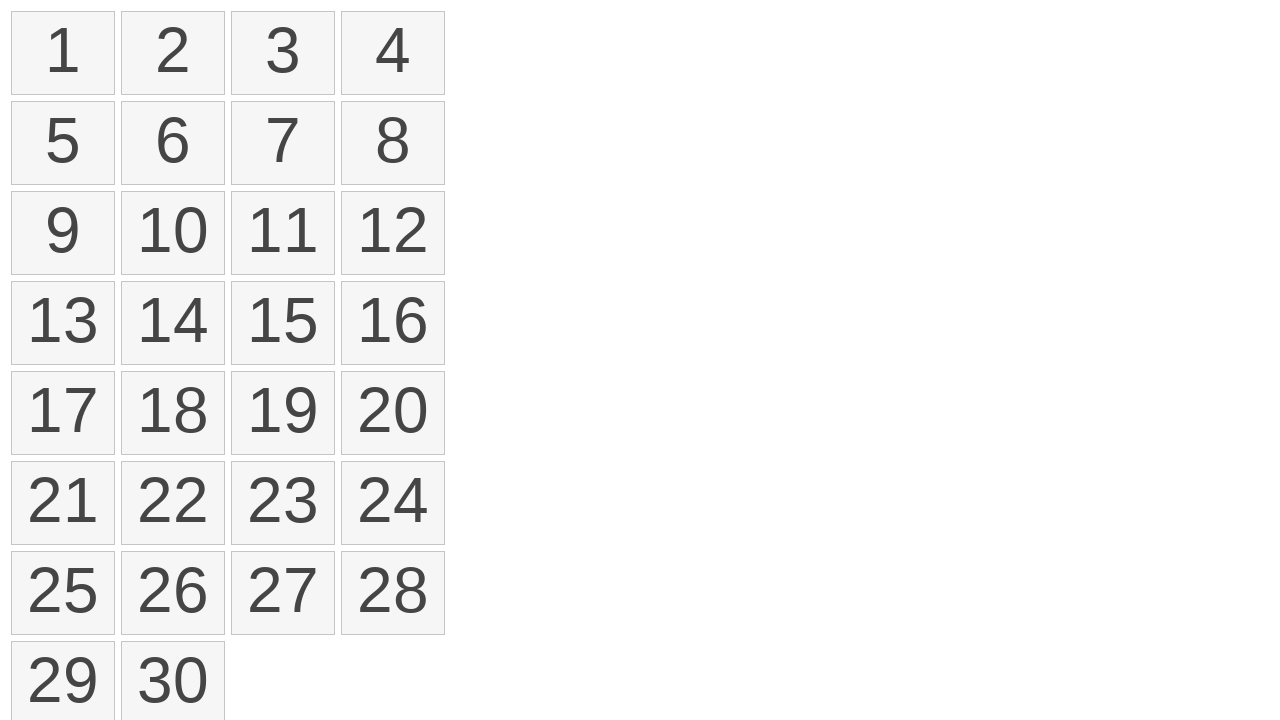

Retrieved all number elements from selectable list
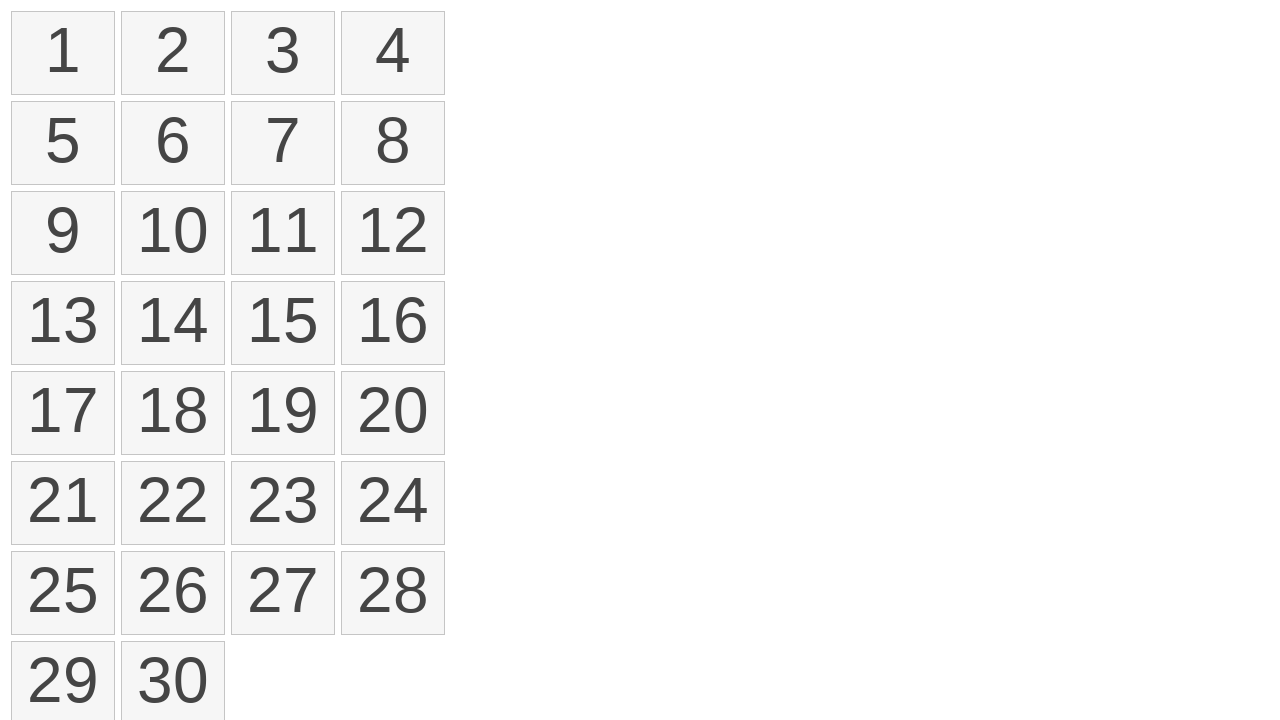

Determined control key for OS: Control
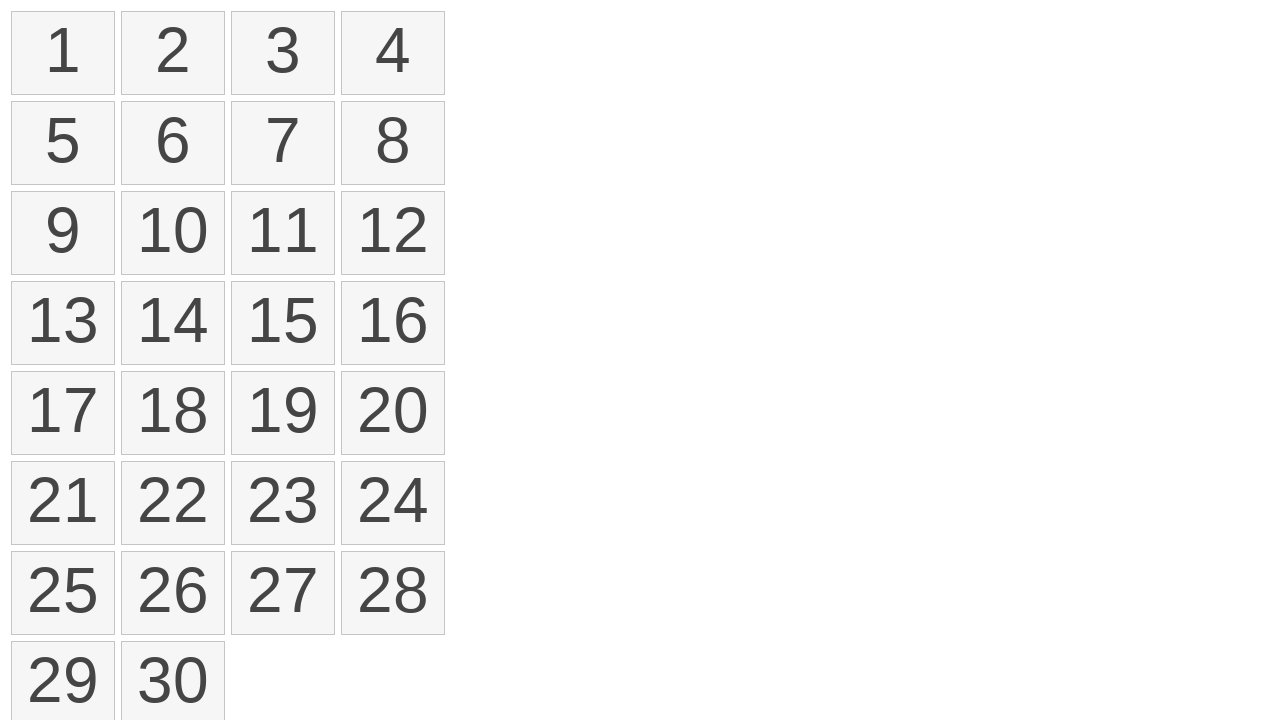

Pressed and held Control key
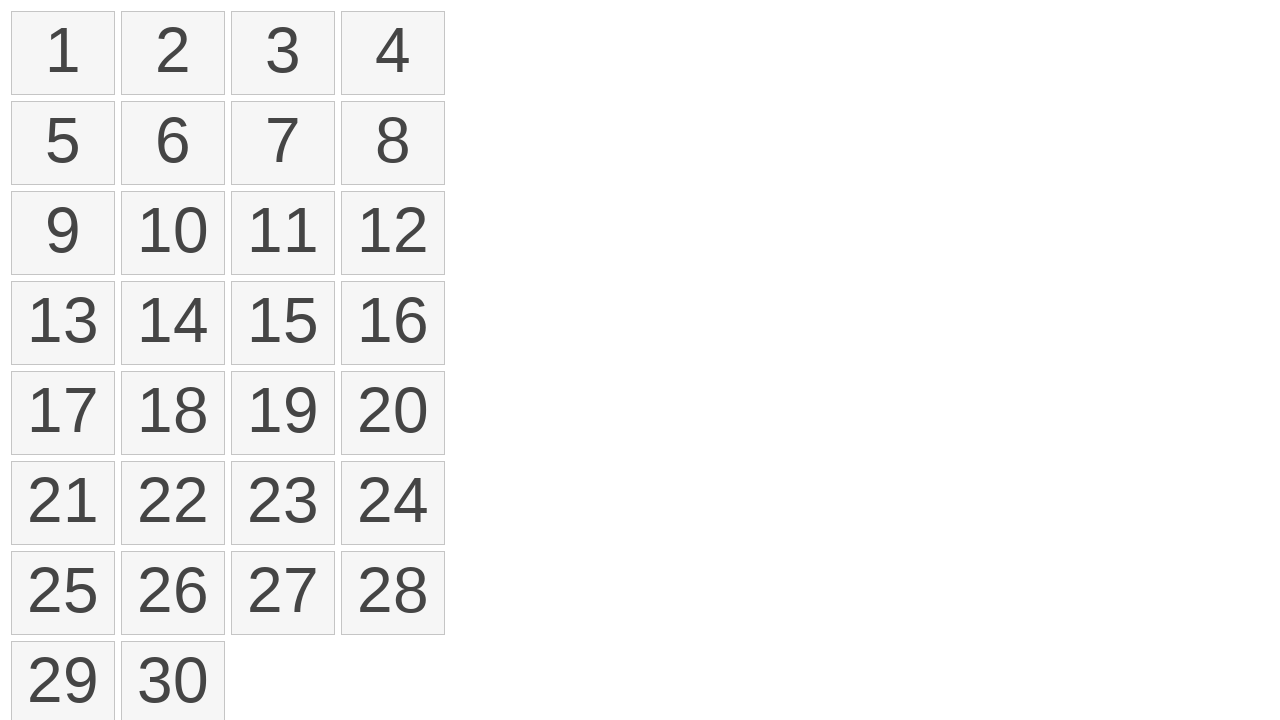

Clicked on first item while holding control key at (63, 53) on ol#selectable>li >> nth=0
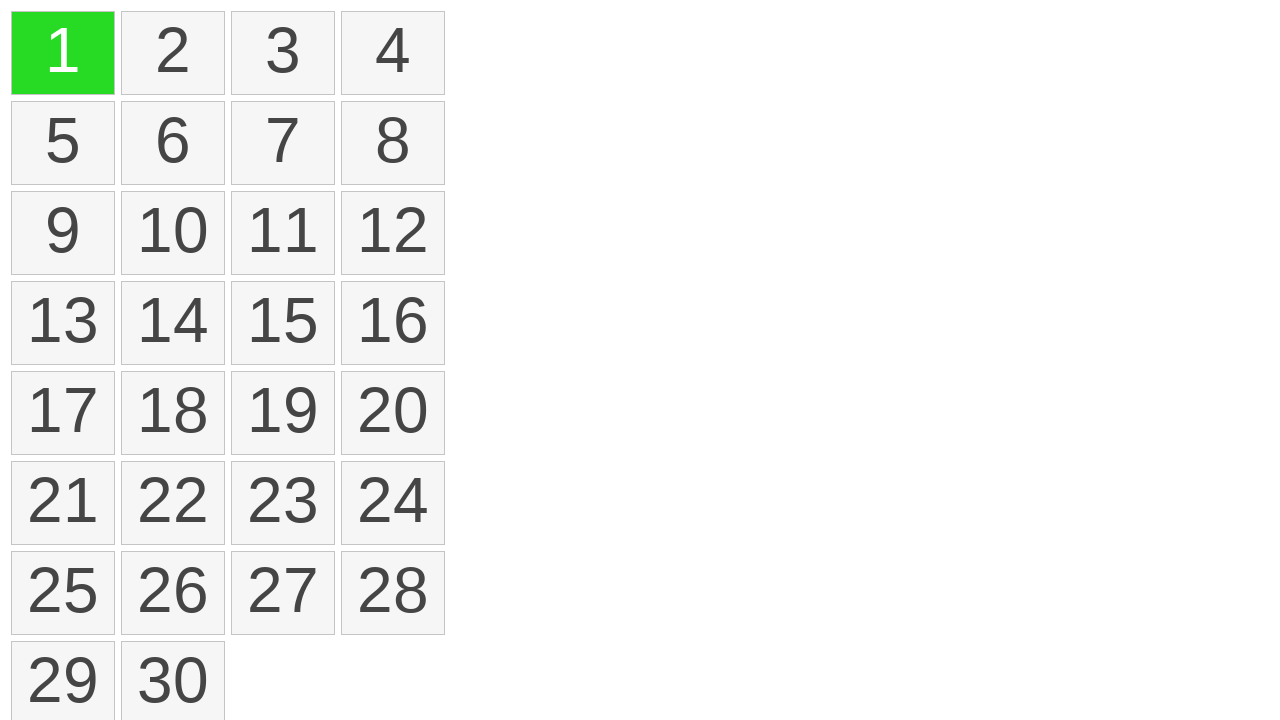

Clicked on fifth item while holding control key at (63, 143) on ol#selectable>li >> nth=4
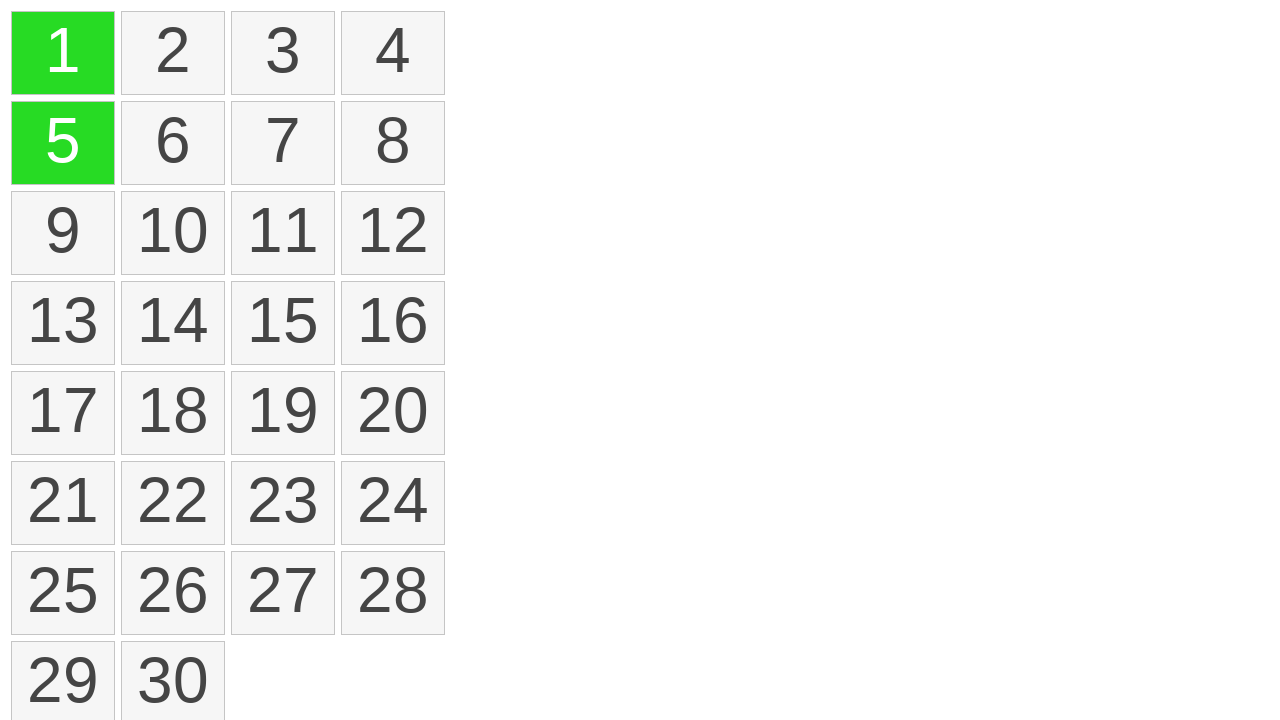

Clicked on eleventh item while holding control key at (283, 233) on ol#selectable>li >> nth=10
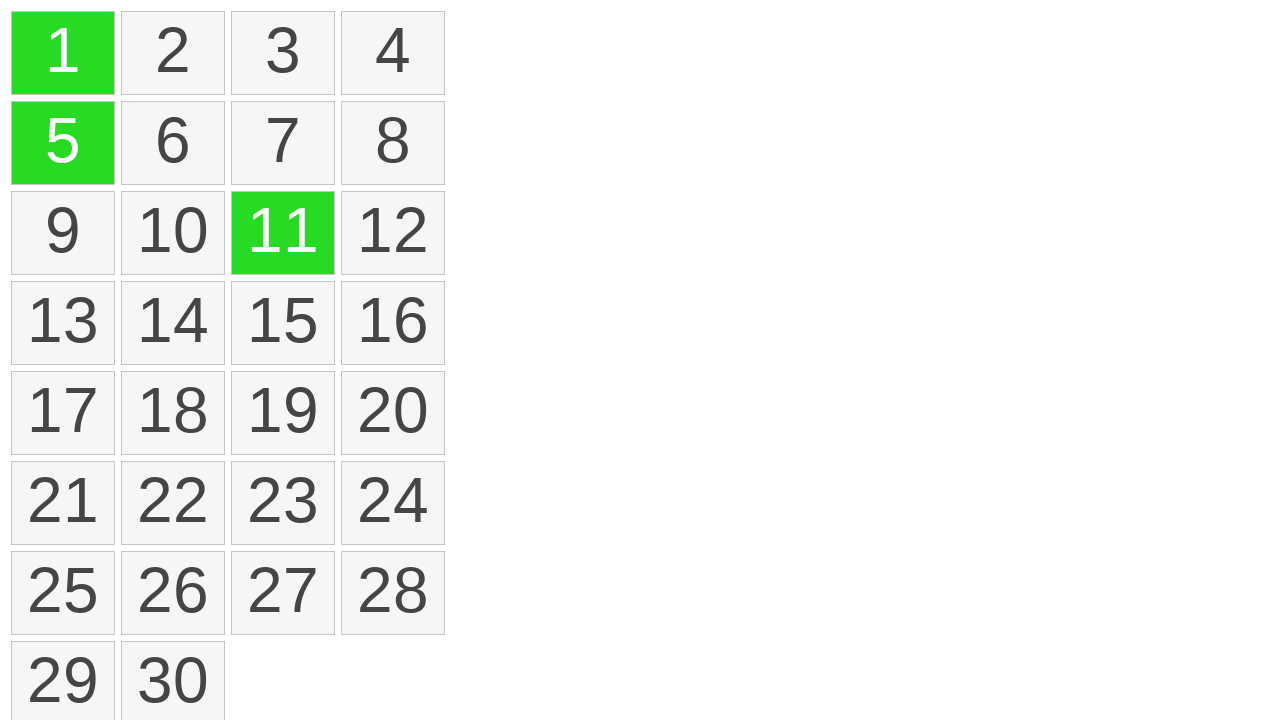

Released Control key
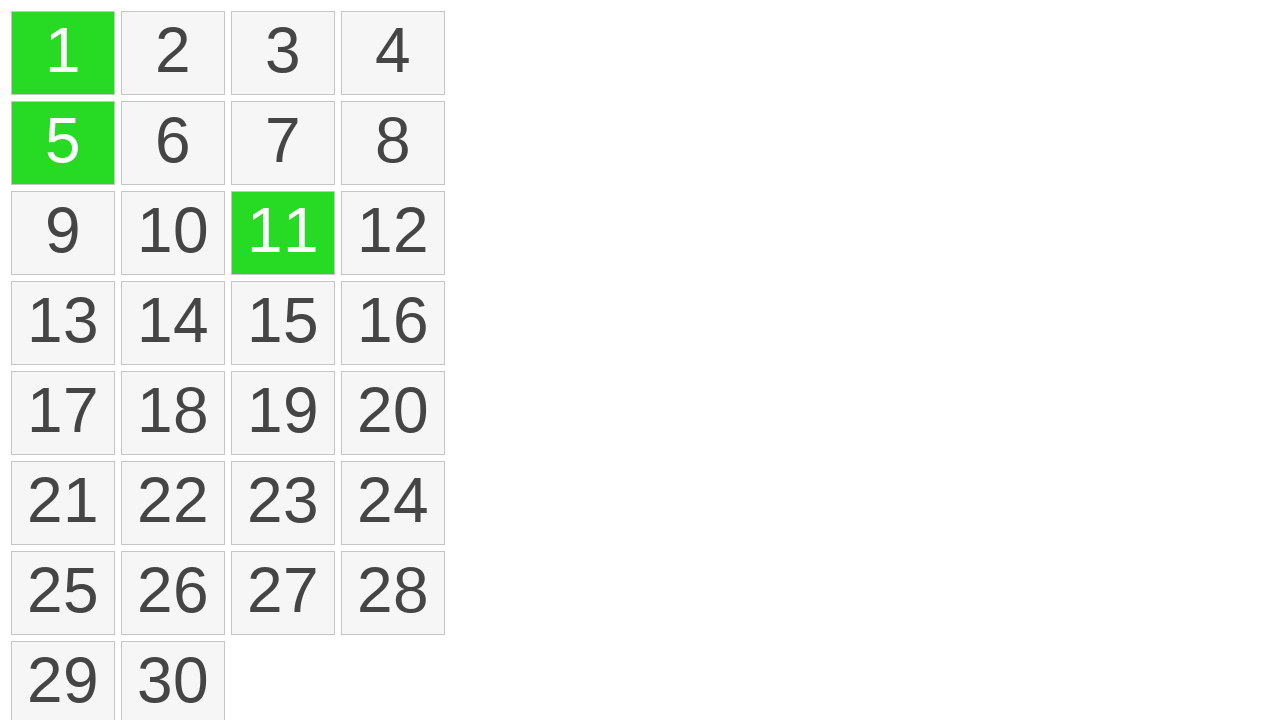

Retrieved all selected items from list
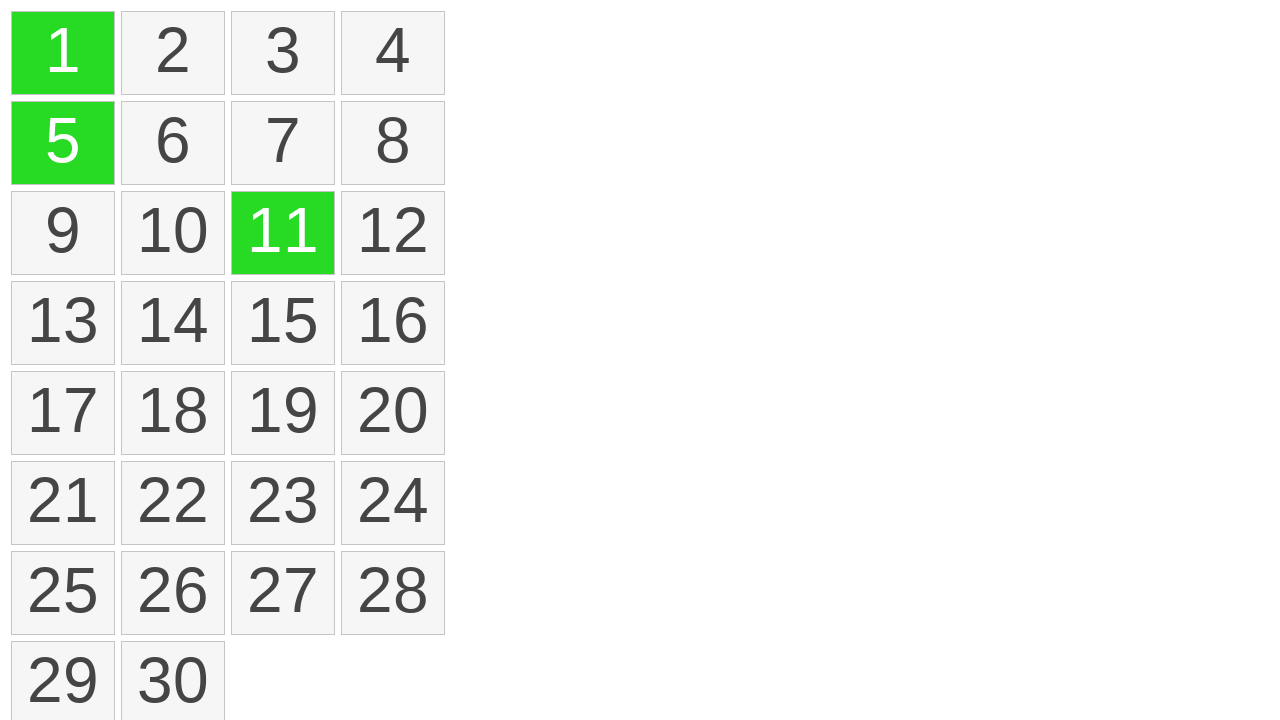

Verified that exactly 3 items are selected
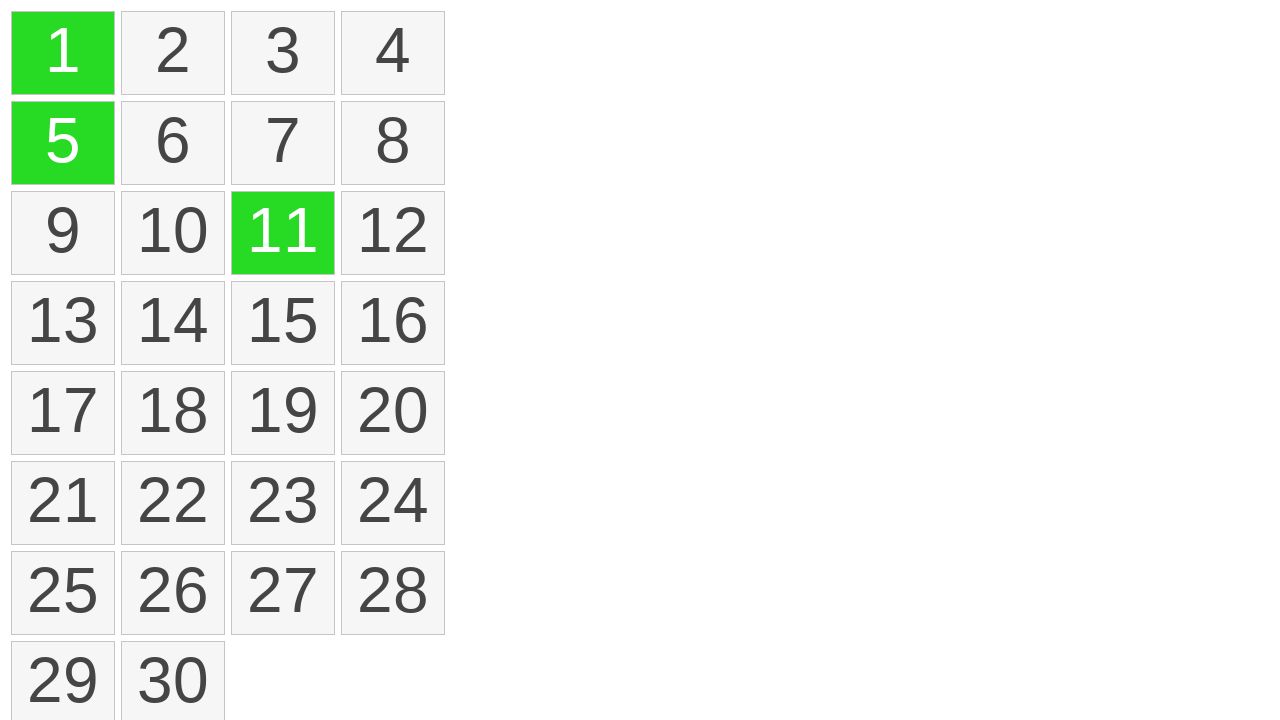

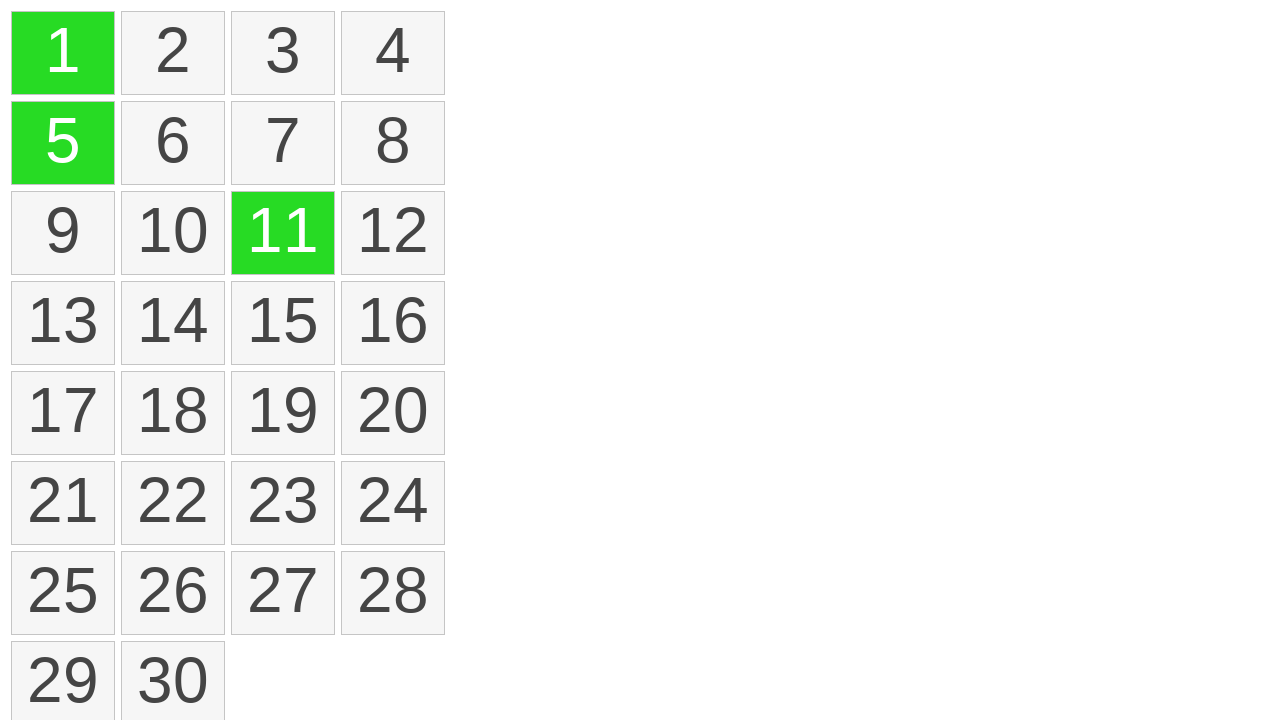